Tests filling a text input field with concatenated string values on a Selenium practice page

Starting URL: https://seleniumpractise.blogspot.com/2016/09/how-to-work-with-disable-textbox-or.html

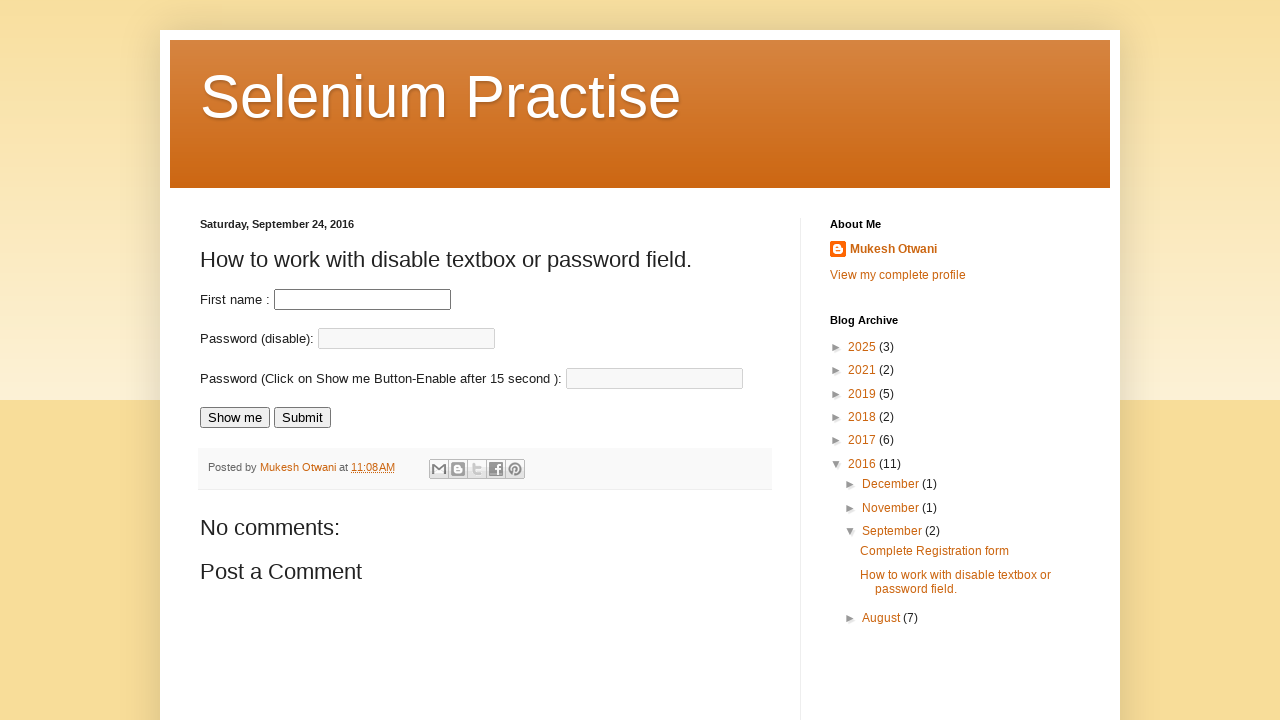

Filled first name field with concatenated string 'String builderString buffertest' on #fname
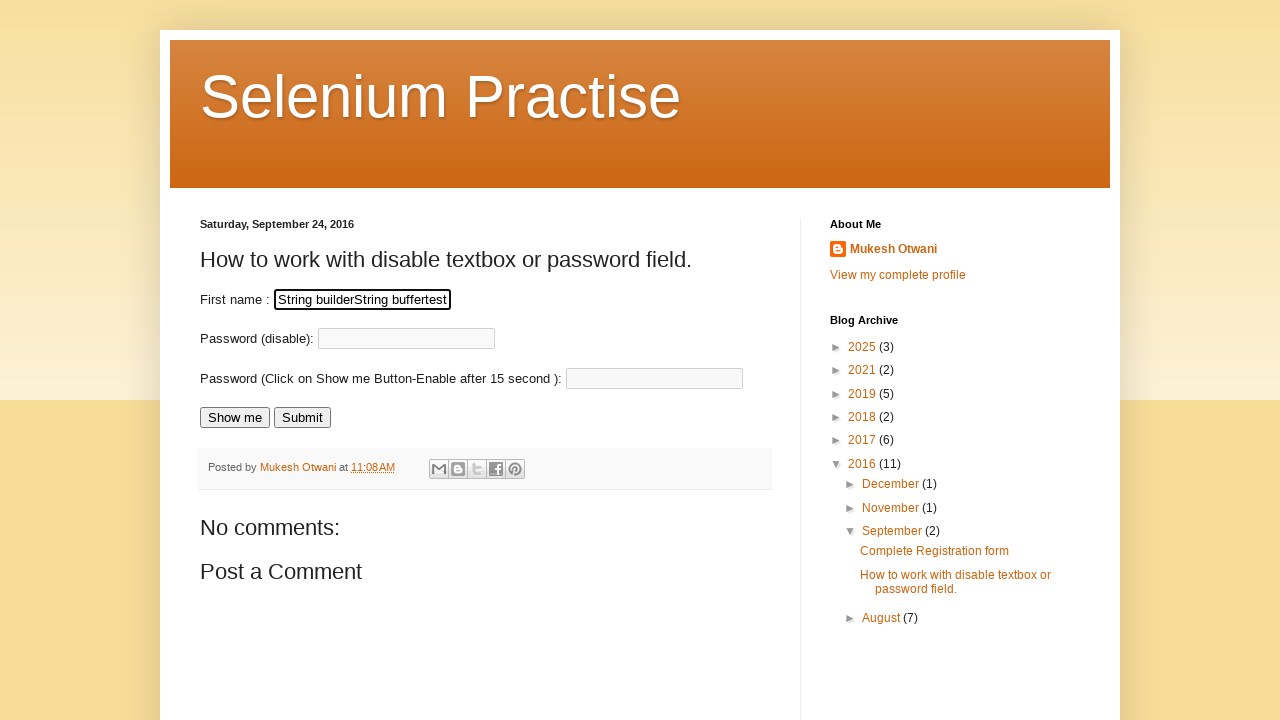

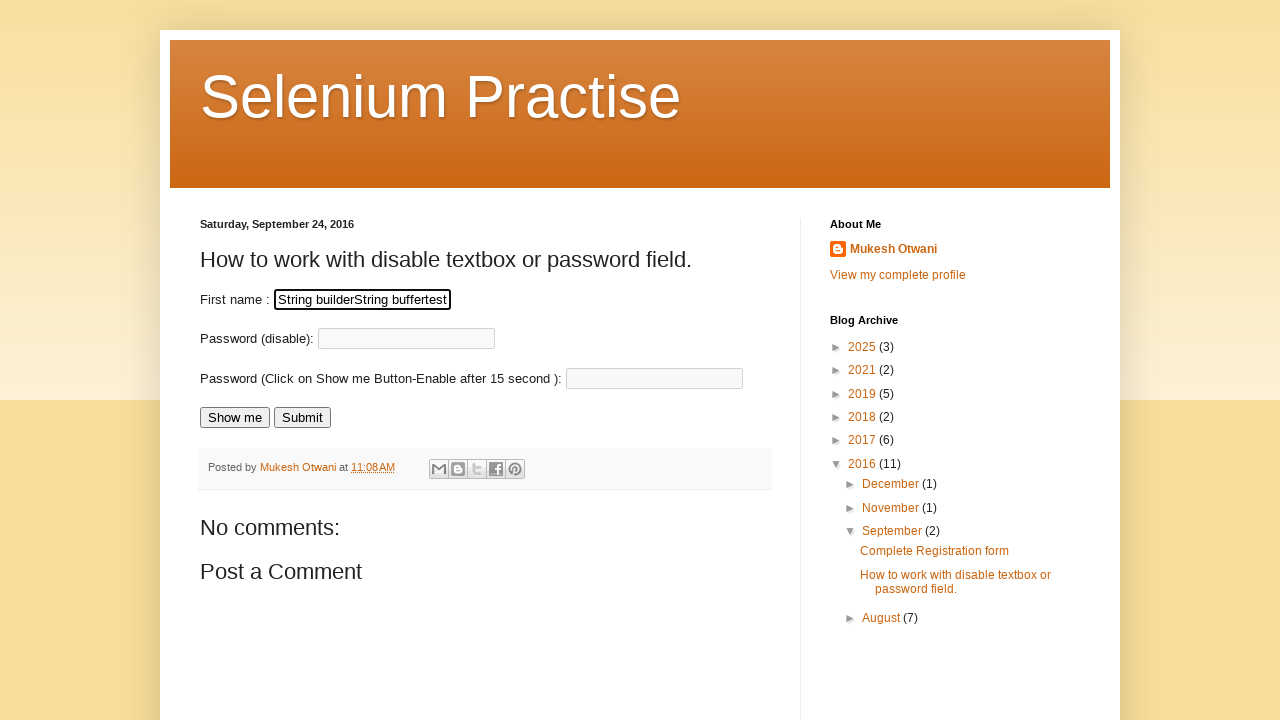